Tests navigation on Playwright documentation site by clicking the "Get started" link and verifying the Installation heading appears

Starting URL: https://playwright.dev/

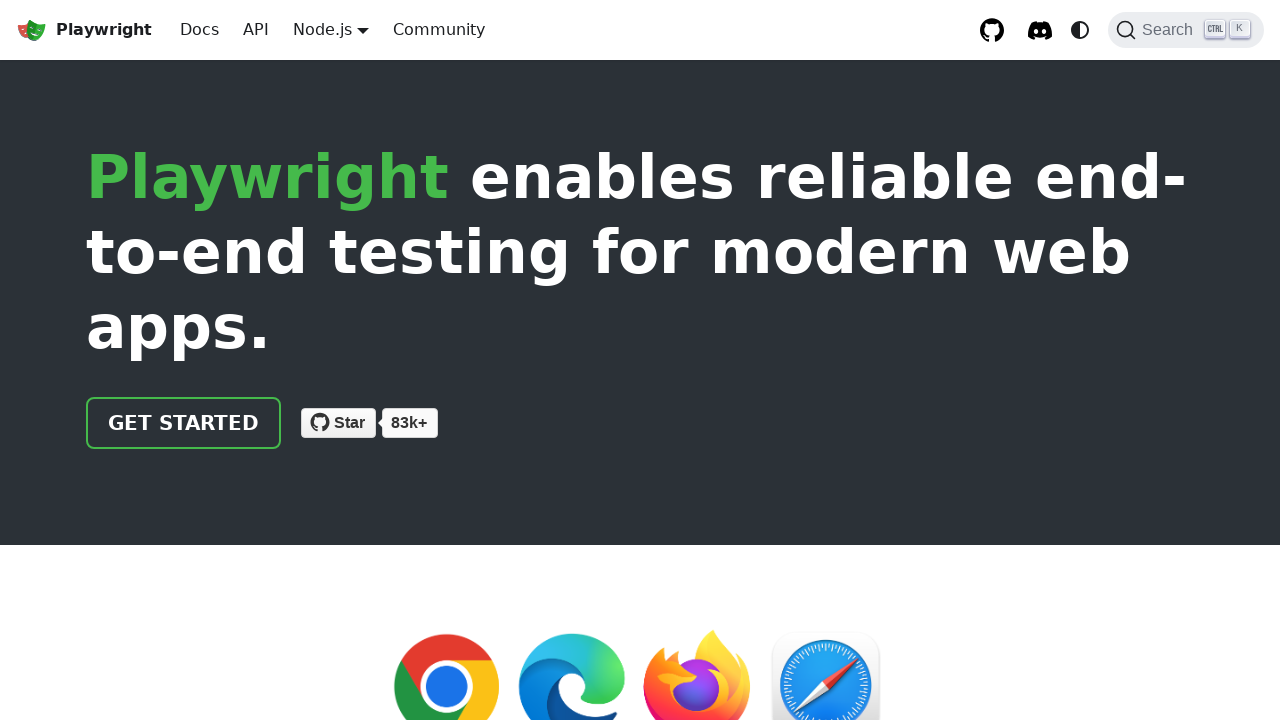

Clicked the 'Get started' link on Playwright documentation site at (184, 423) on internal:role=link[name="Get started"i]
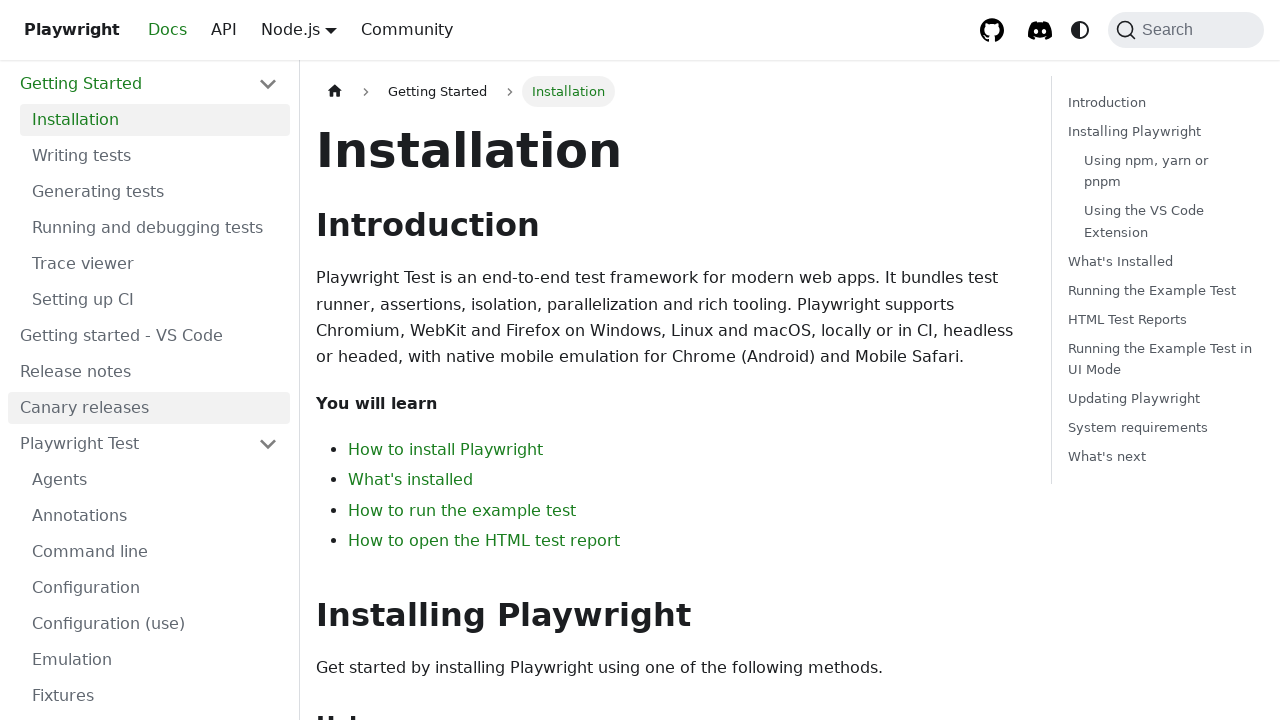

Installation heading appeared on the page
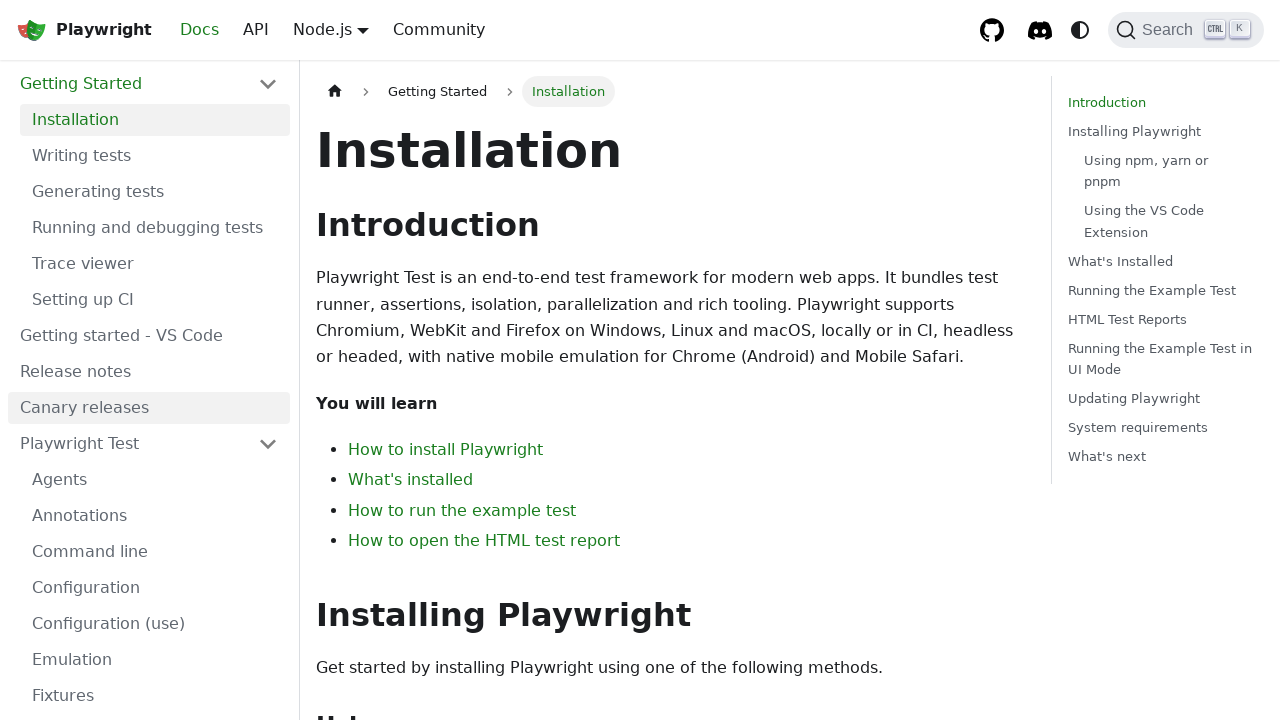

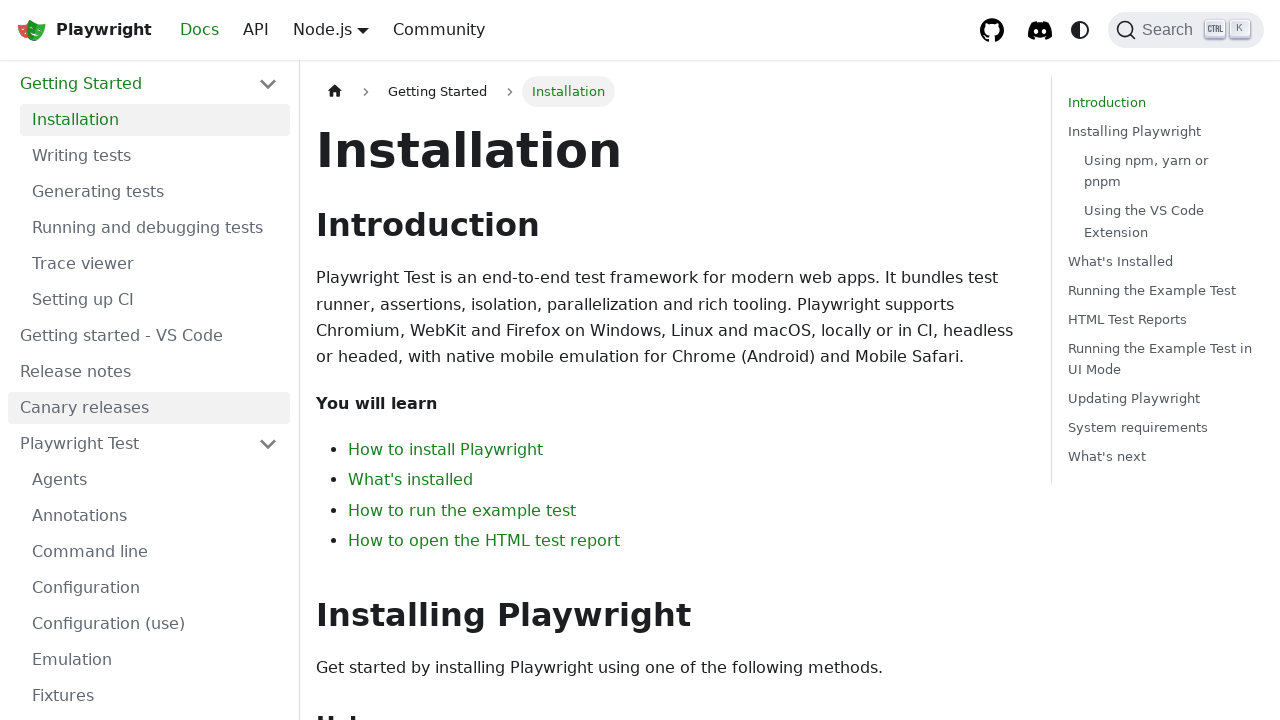